Tests that edits are cancelled when pressing Escape key

Starting URL: https://demo.playwright.dev/todomvc

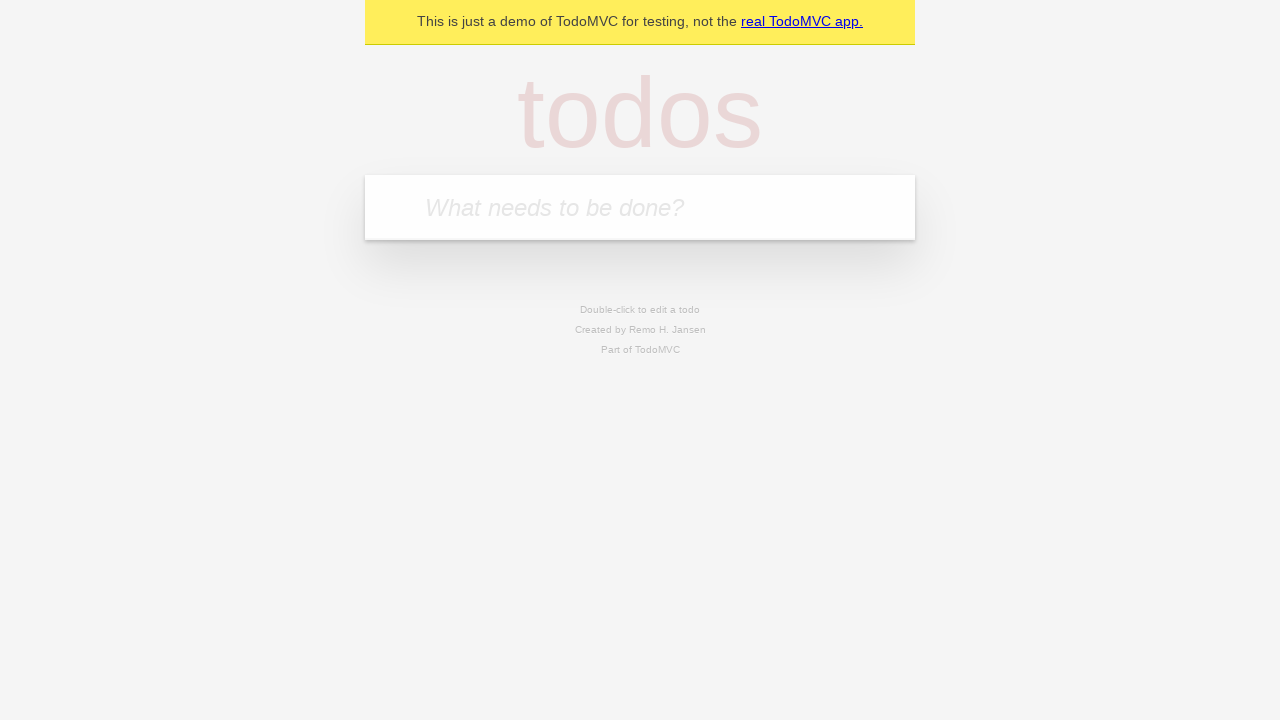

Filled new todo field with 'buy some Cheddar cheese' on internal:attr=[placeholder="What needs to be done?"i]
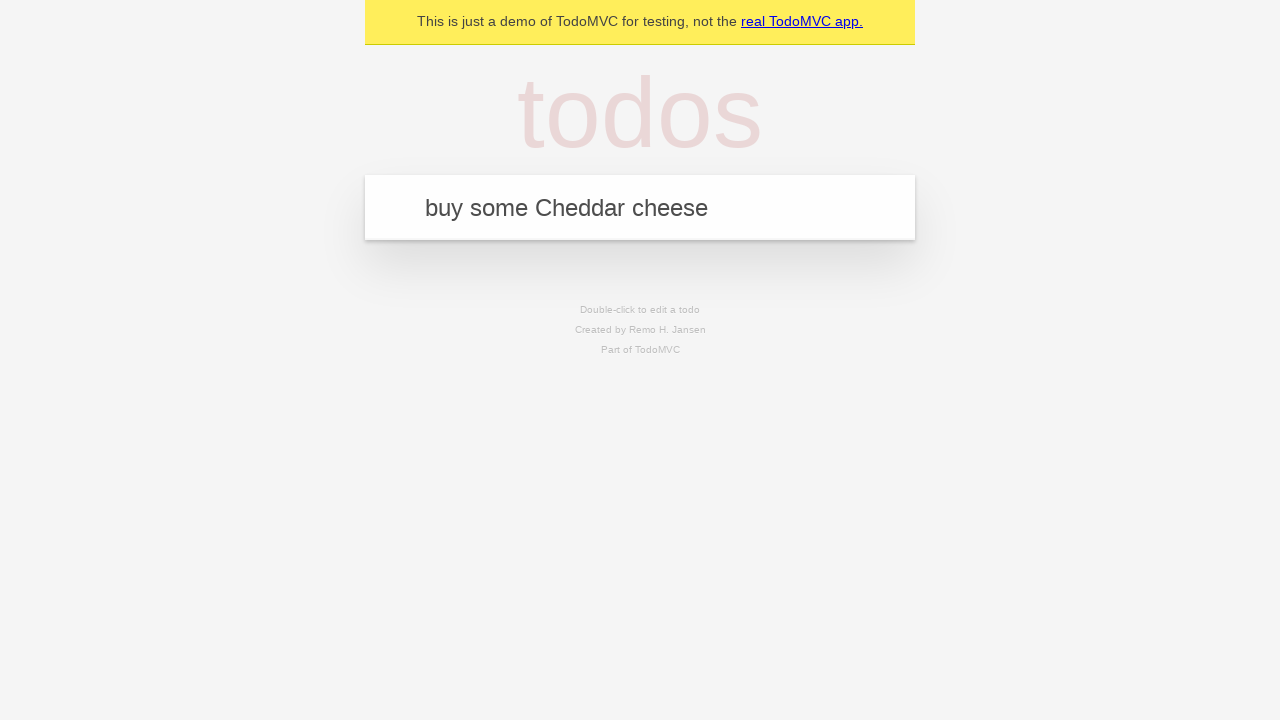

Pressed Enter to create todo 'buy some Cheddar cheese' on internal:attr=[placeholder="What needs to be done?"i]
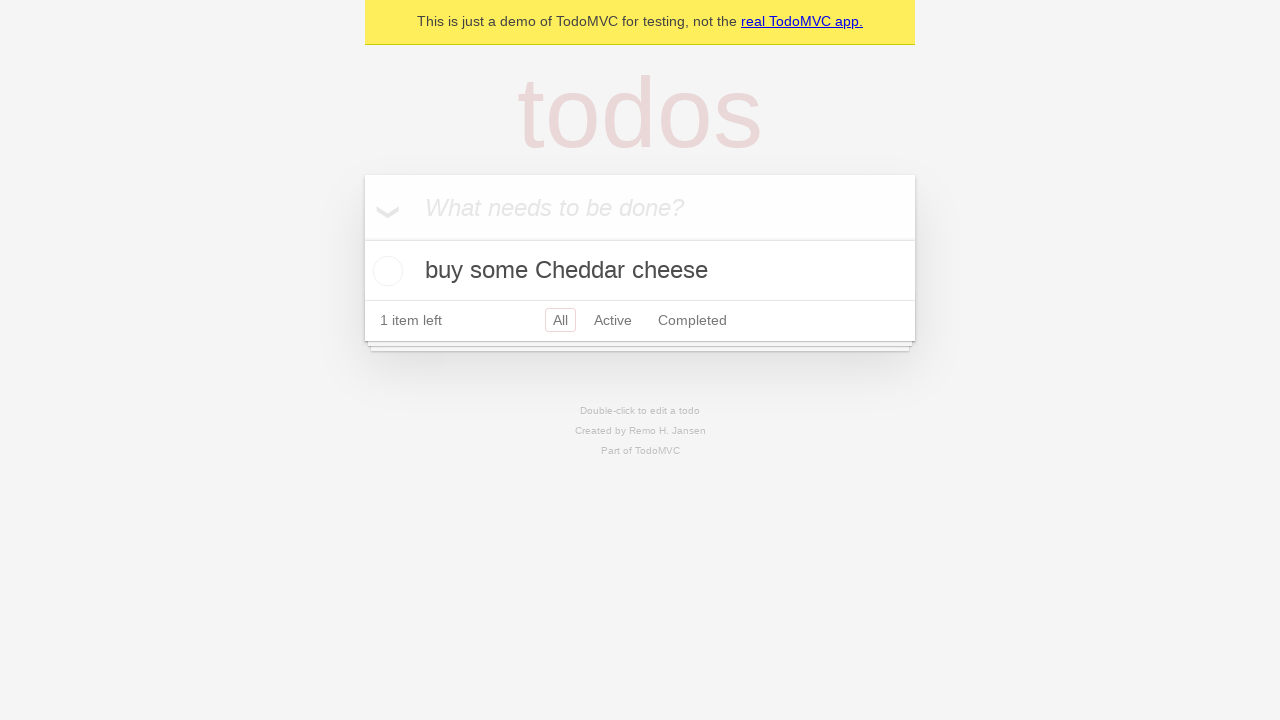

Filled new todo field with 'feed the dog' on internal:attr=[placeholder="What needs to be done?"i]
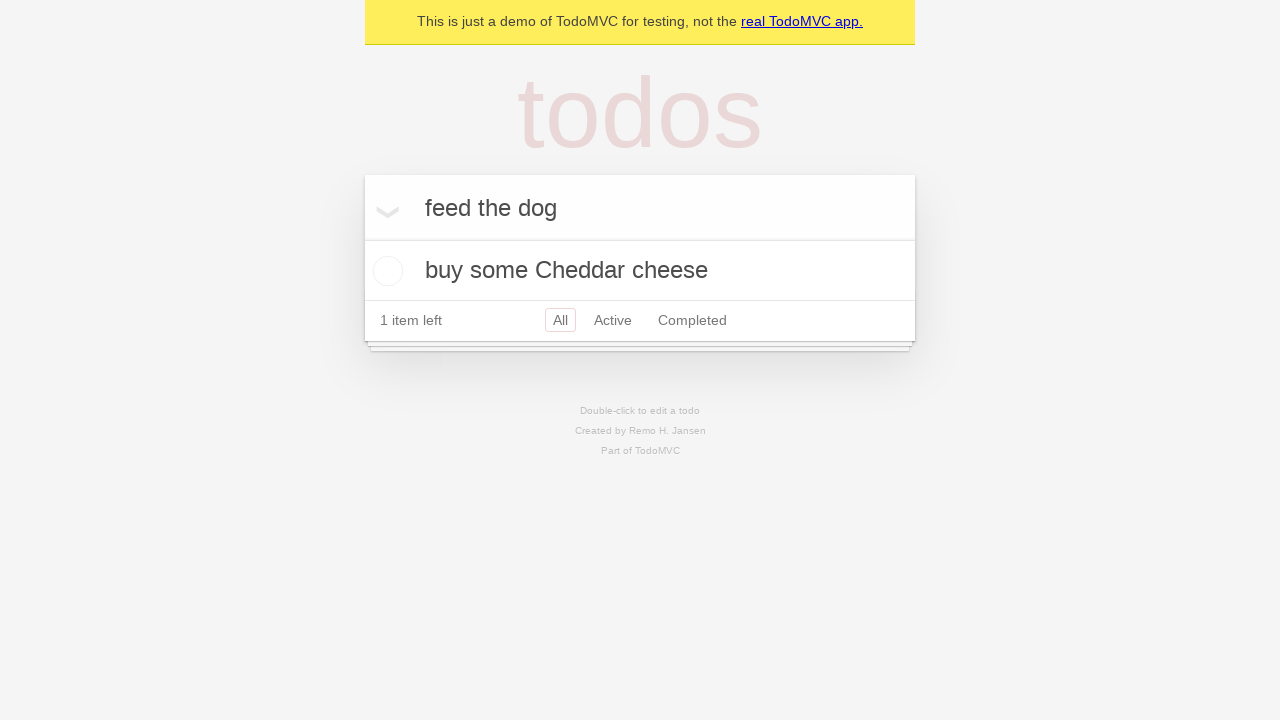

Pressed Enter to create todo 'feed the dog' on internal:attr=[placeholder="What needs to be done?"i]
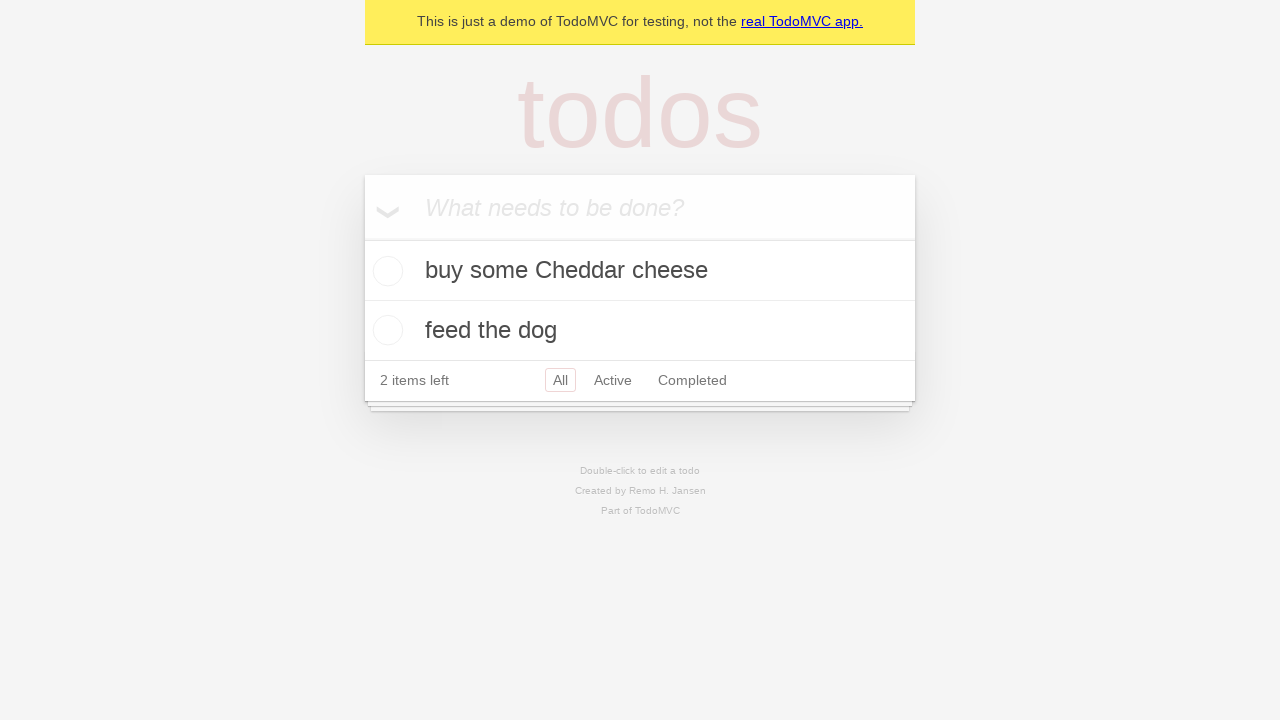

Filled new todo field with 'book a doctors appointment' on internal:attr=[placeholder="What needs to be done?"i]
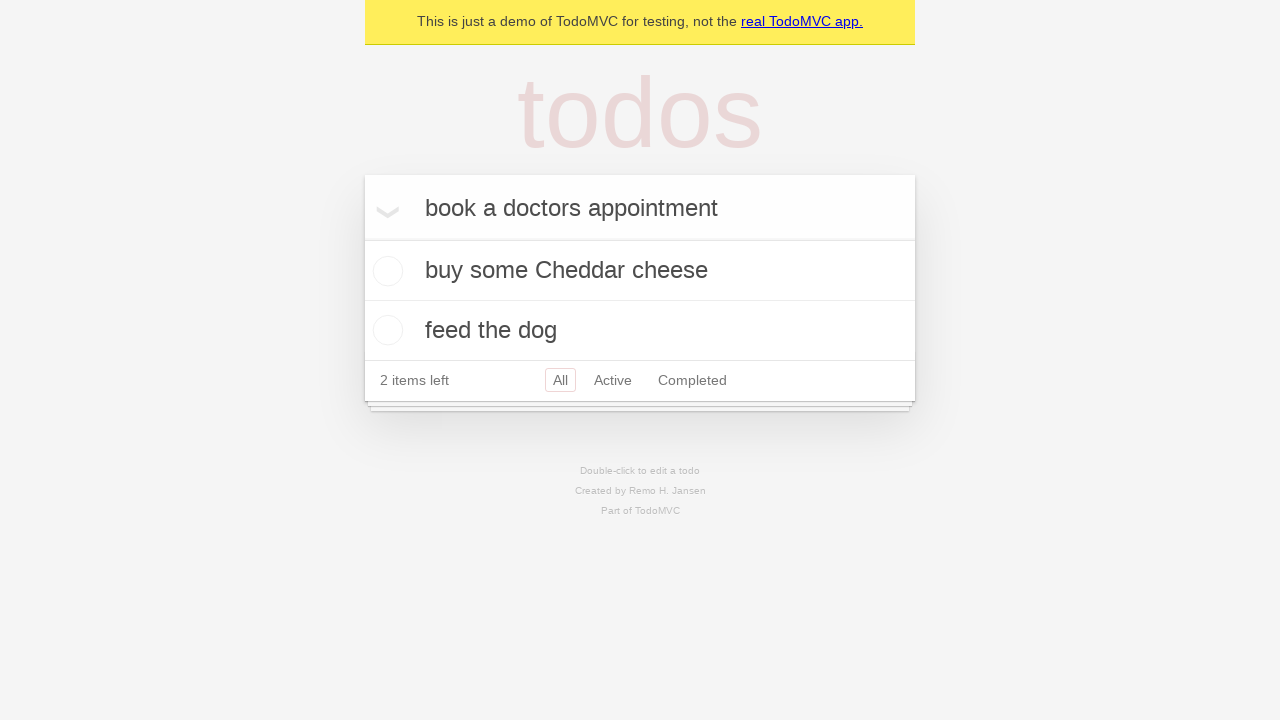

Pressed Enter to create todo 'book a doctors appointment' on internal:attr=[placeholder="What needs to be done?"i]
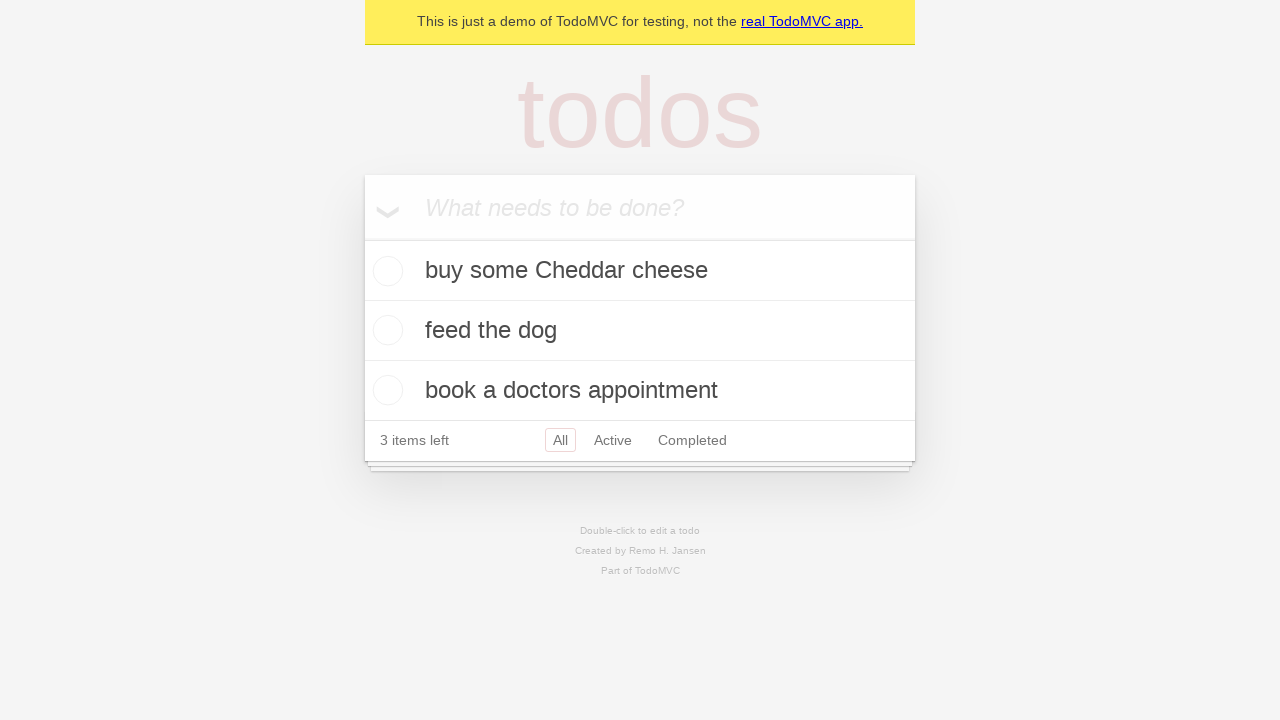

Waited for all 3 todo items to be loaded
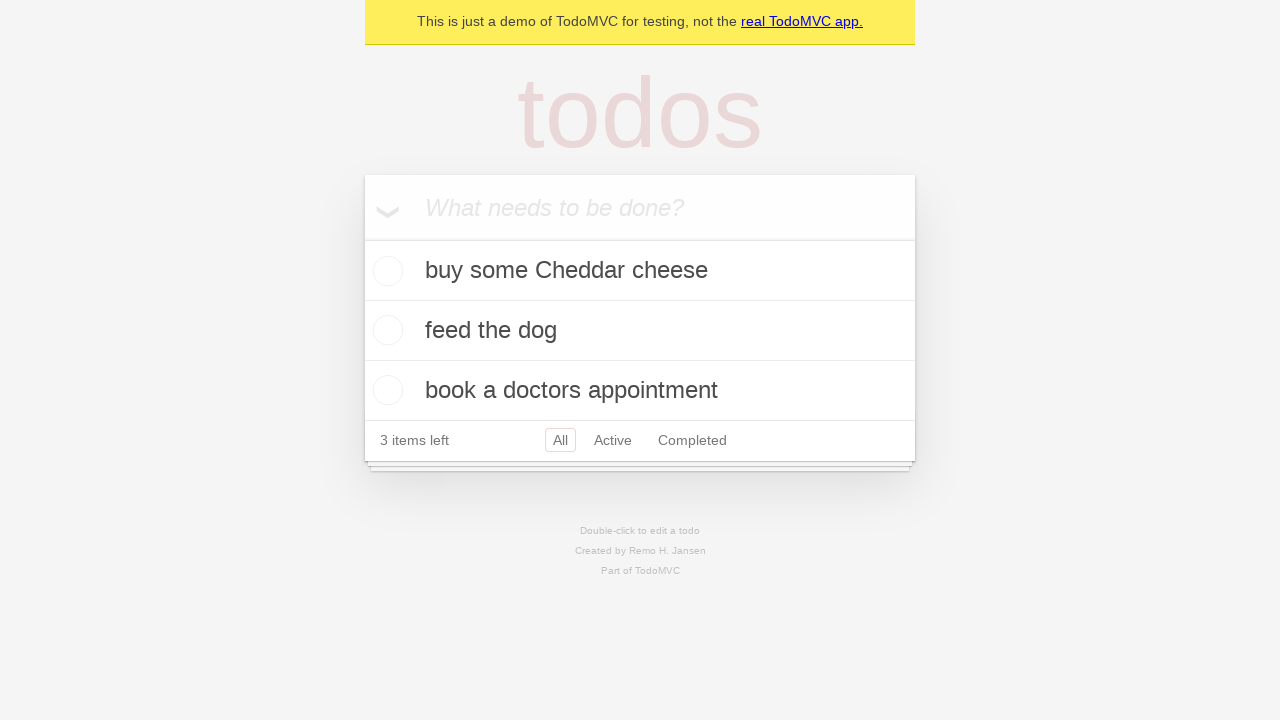

Double-clicked second todo item to enter edit mode at (640, 331) on internal:testid=[data-testid="todo-item"s] >> nth=1
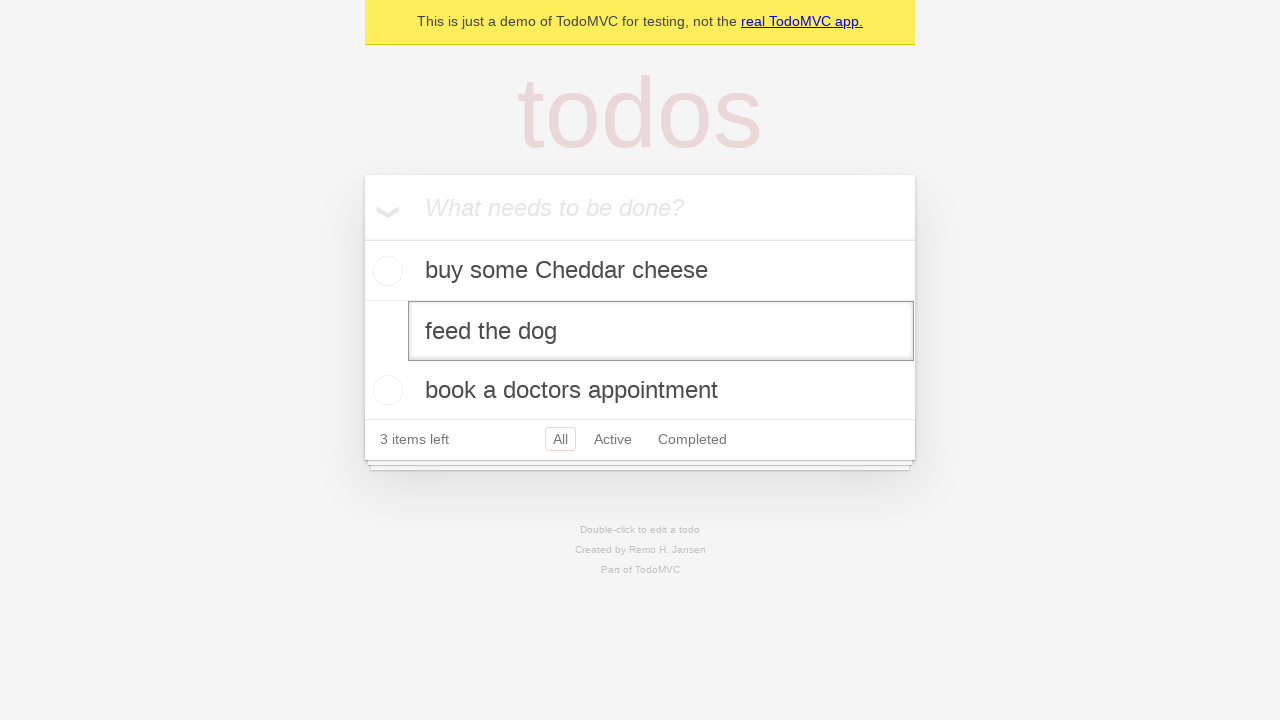

Filled edit field with new text 'buy some sausages' on internal:testid=[data-testid="todo-item"s] >> nth=1 >> internal:role=textbox[nam
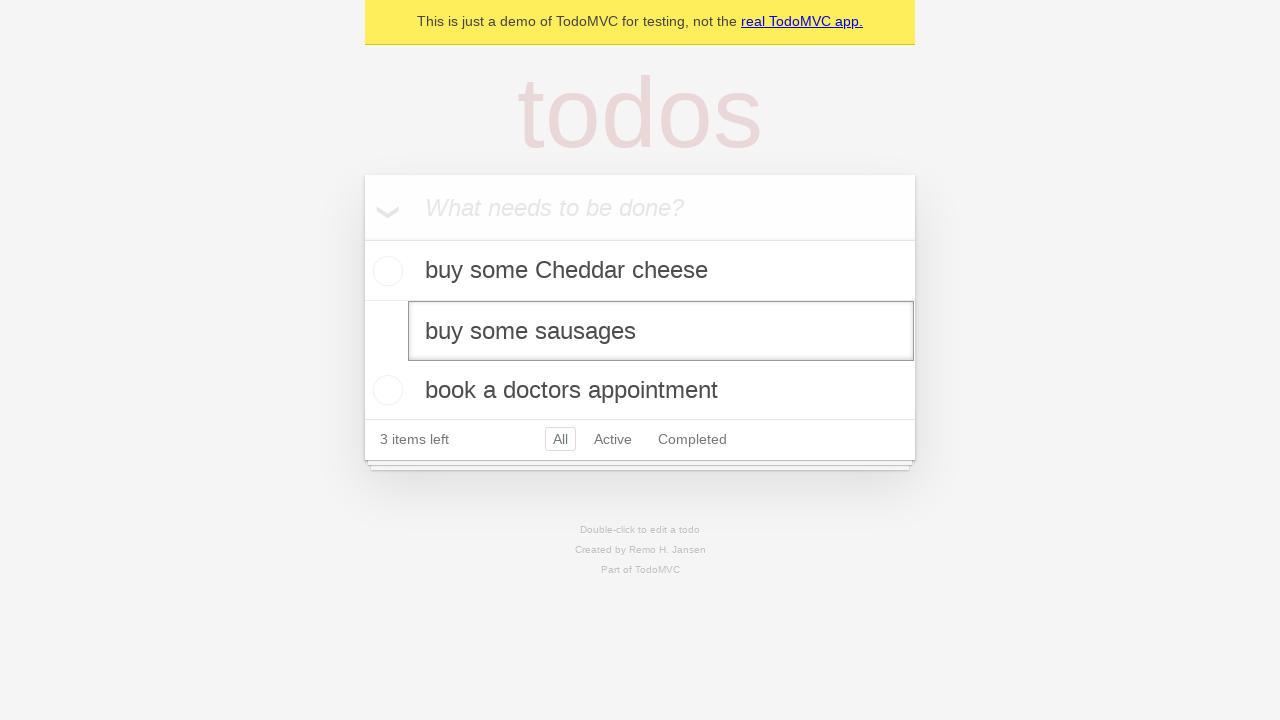

Pressed Escape to cancel the edit on internal:testid=[data-testid="todo-item"s] >> nth=1 >> internal:role=textbox[nam
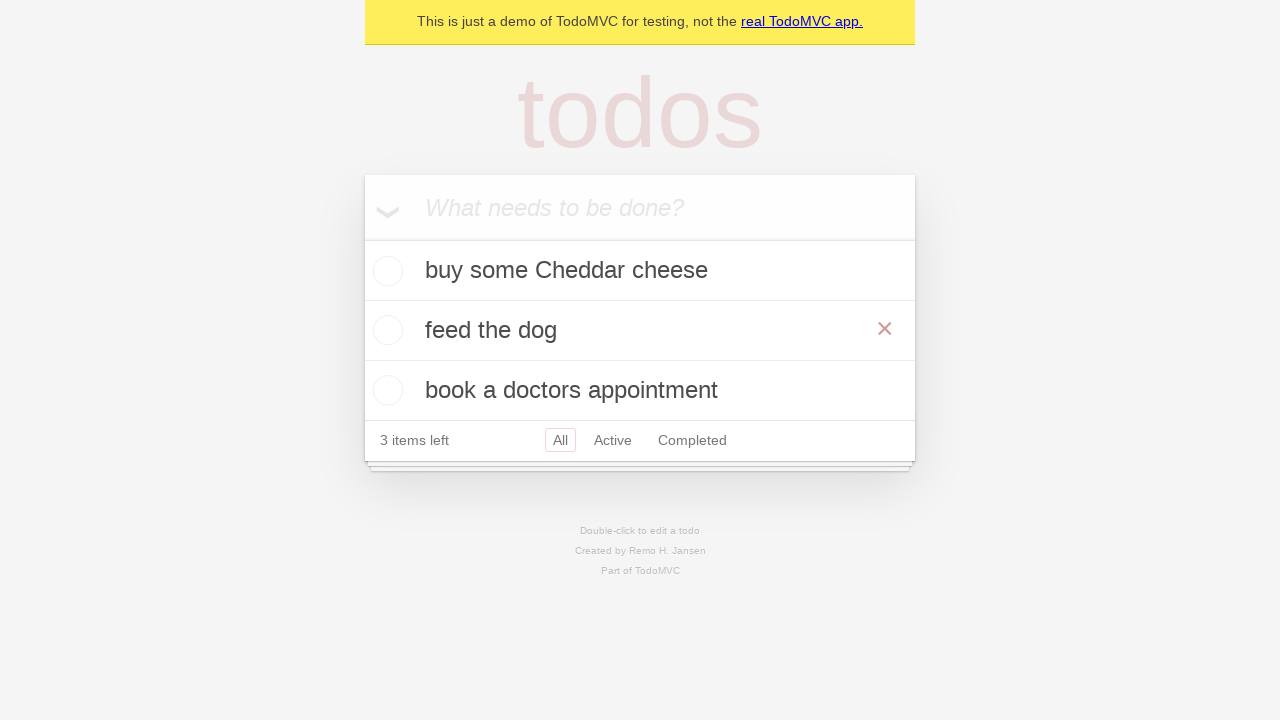

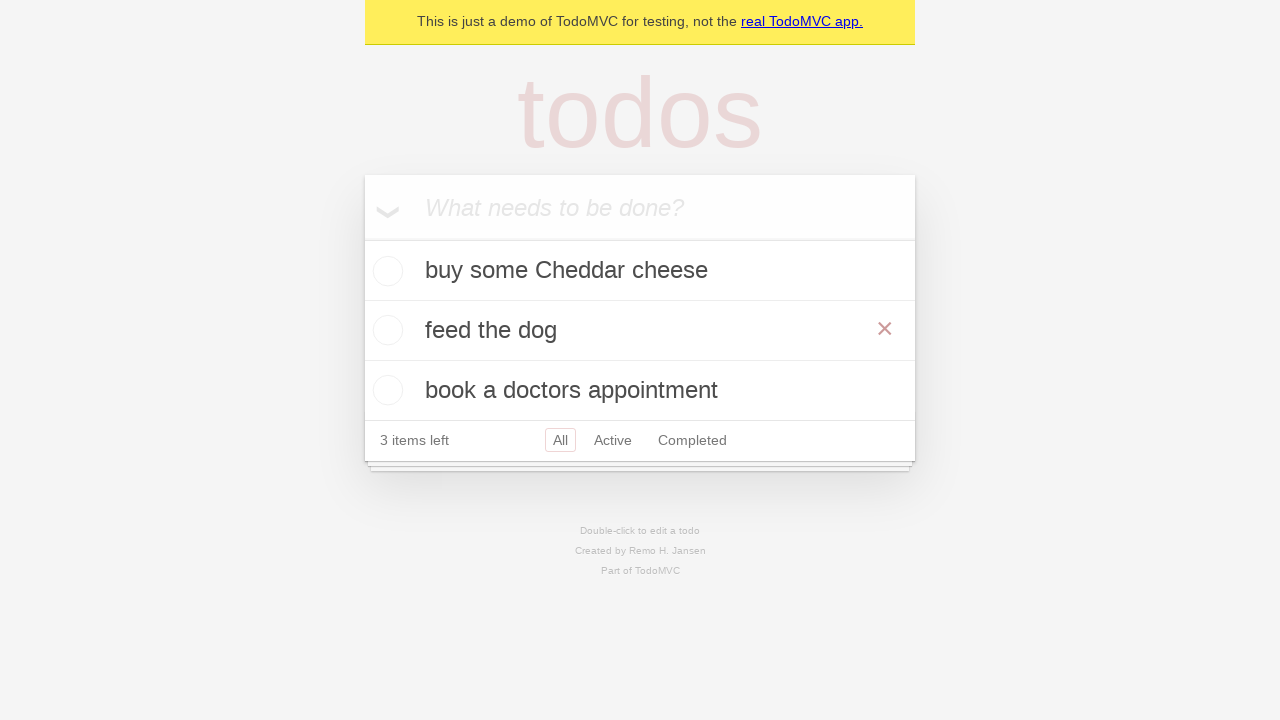